Tests UberEats search functionality by entering a search query and verifying search results are displayed

Starting URL: https://www.ubereats.com/lk/feed?diningMode=DELIVERY&pl=JTdCJTIyYWRkcmVzcyUyMiUzQSUyMlBldHRhaCUyMiUyQyUyMnJlZmVyZW5jZSUyMiUzQSUyMkNoSUp0MXBvOXg5WjRqb1I1UFJIbDBrMkFQRSUyMiUyQyUyMnJlZmVyZW5jZVR5cGUlMjIlM0ElMjJnb29nbGVfcGxhY2VzJTIyJTJDJTIybGF0aXR1ZGUlMjIlM0E2LjkzNjcwMDIlMkMlMjJsb25naXR1ZGUlMjIlM0E3OS44NTM0ODIxJTdE

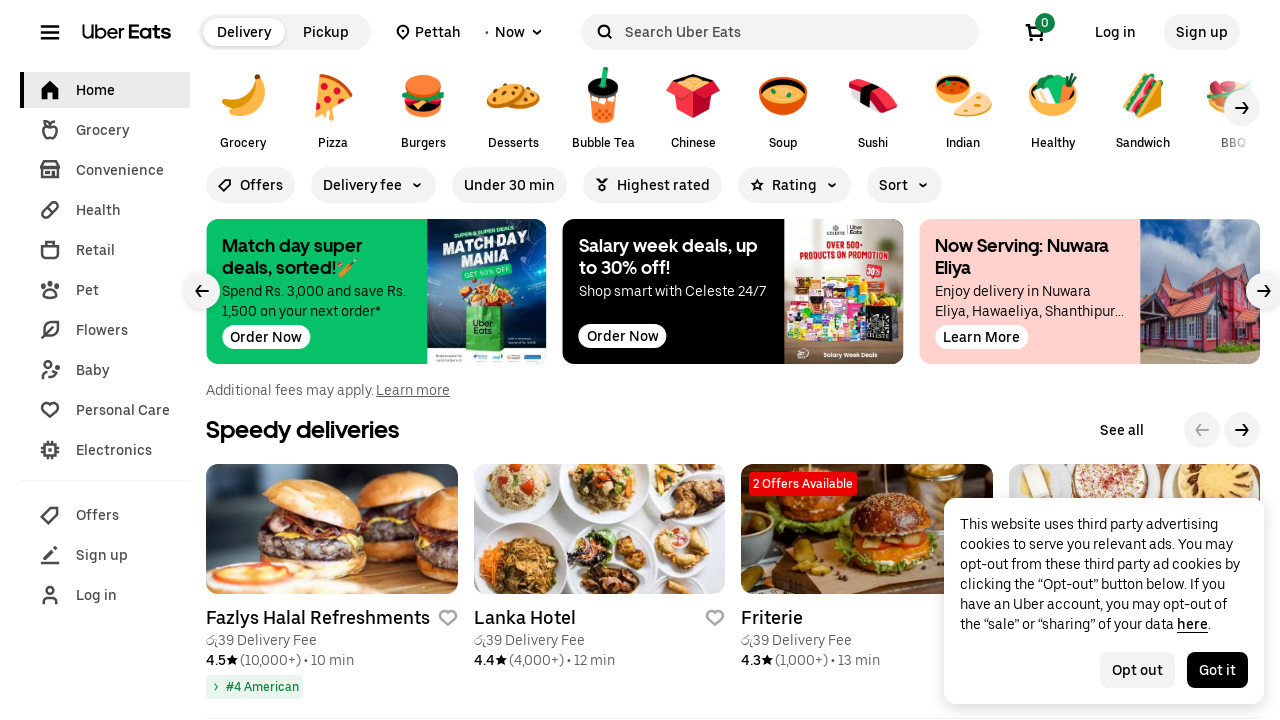

Search input field became visible
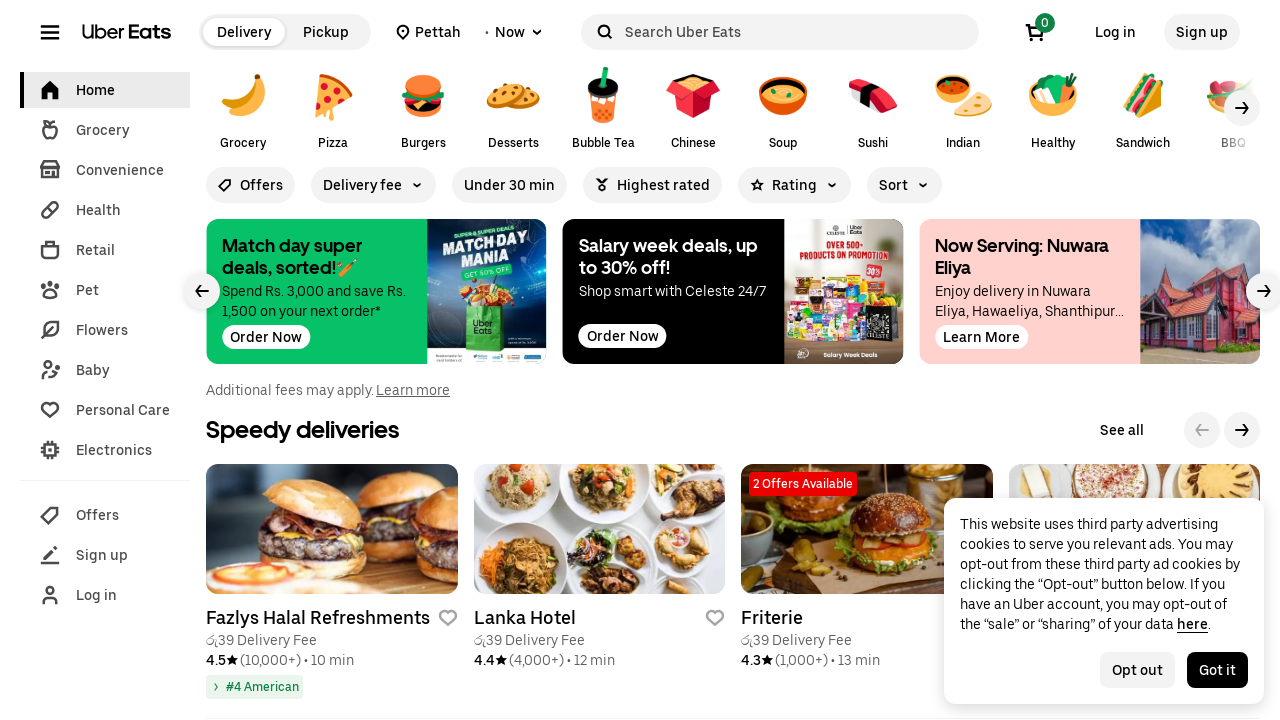

Entered search query 'dove' in search field on #search-suggestions-typeahead-input
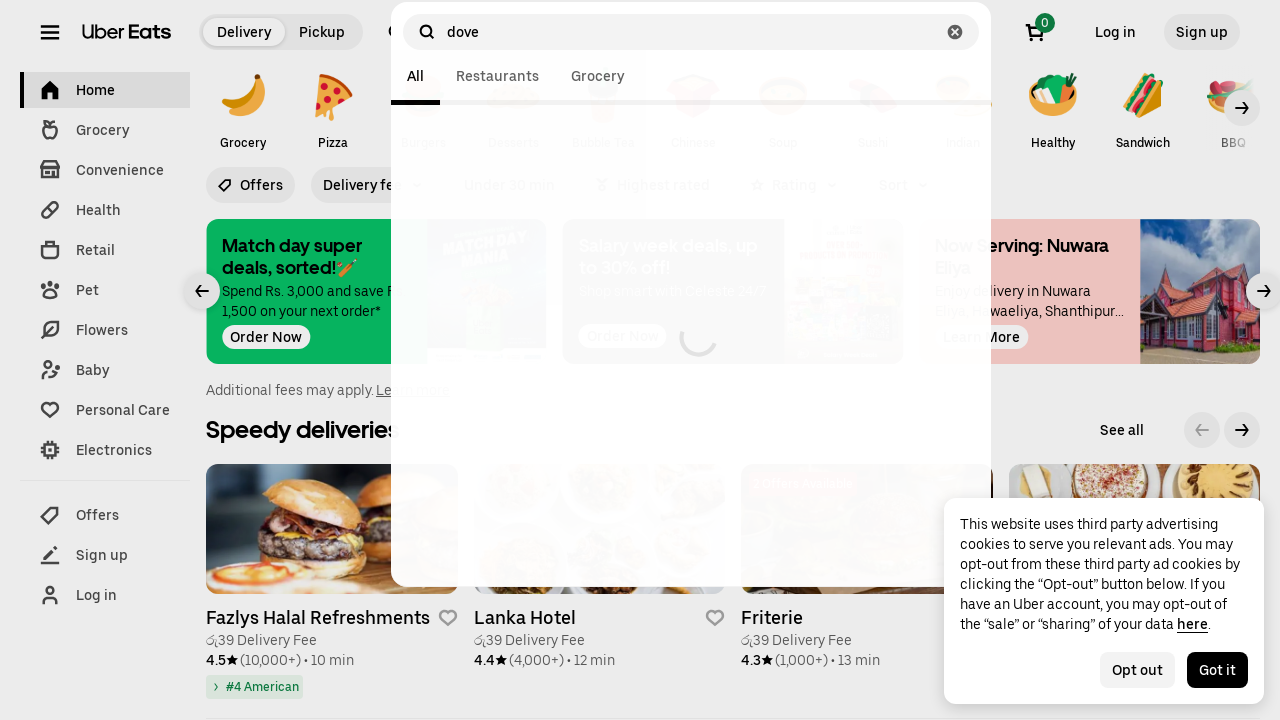

Pressed Enter to submit search query on #search-suggestions-typeahead-input
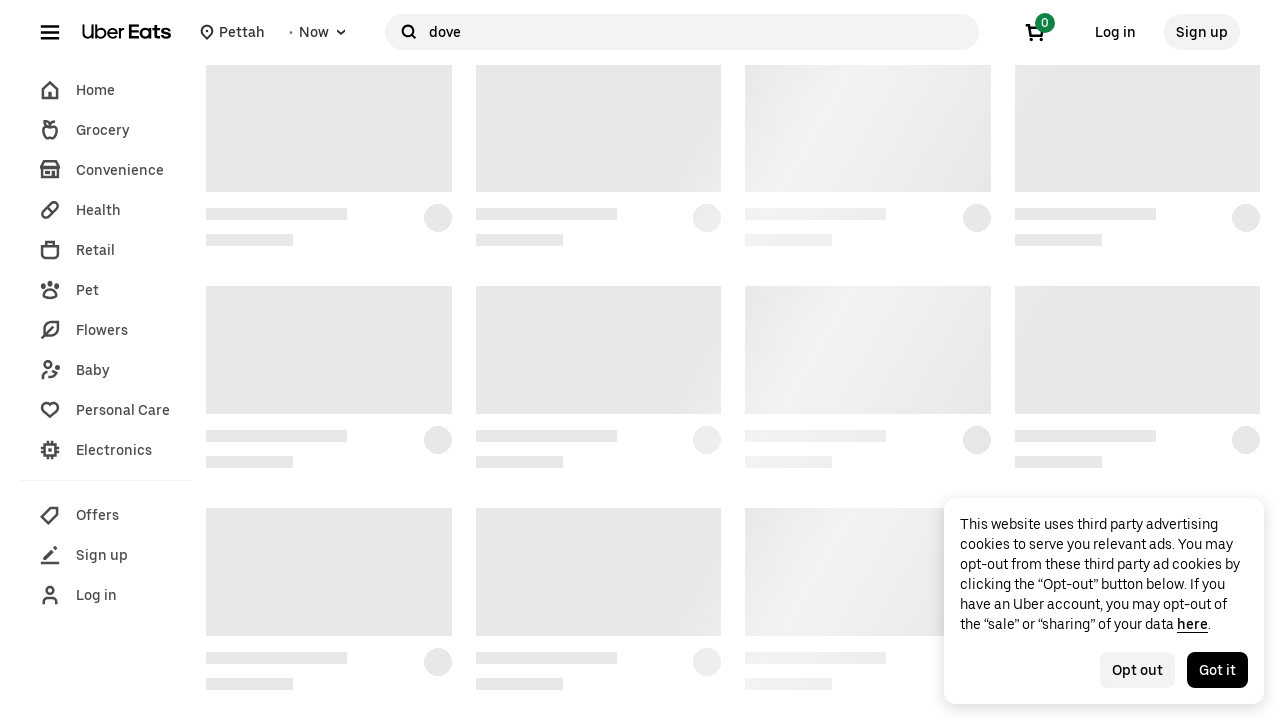

Search results loaded and main content became visible
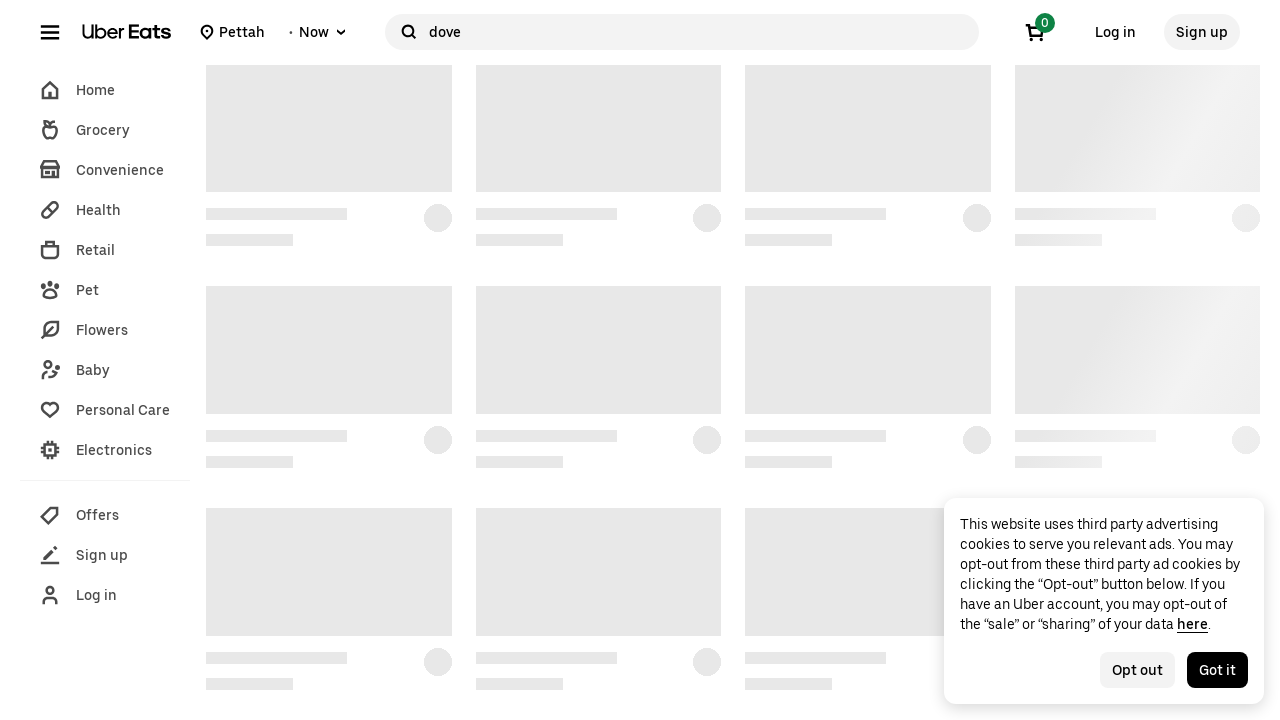

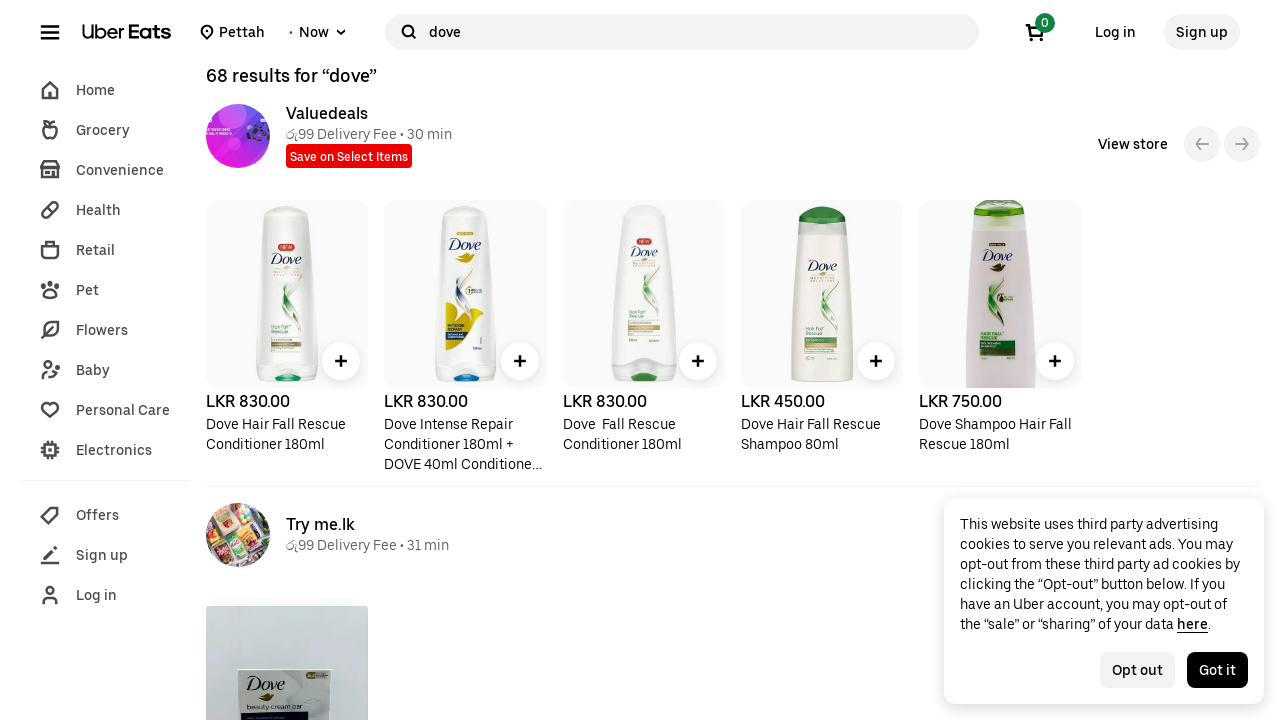